Tests the disappearing elements page by checking for the presence of either a gallery or portfolio link and clicking on whichever is visible, then verifying navigation to the correct URL.

Starting URL: https://the-internet.herokuapp.com/disappearing_elements

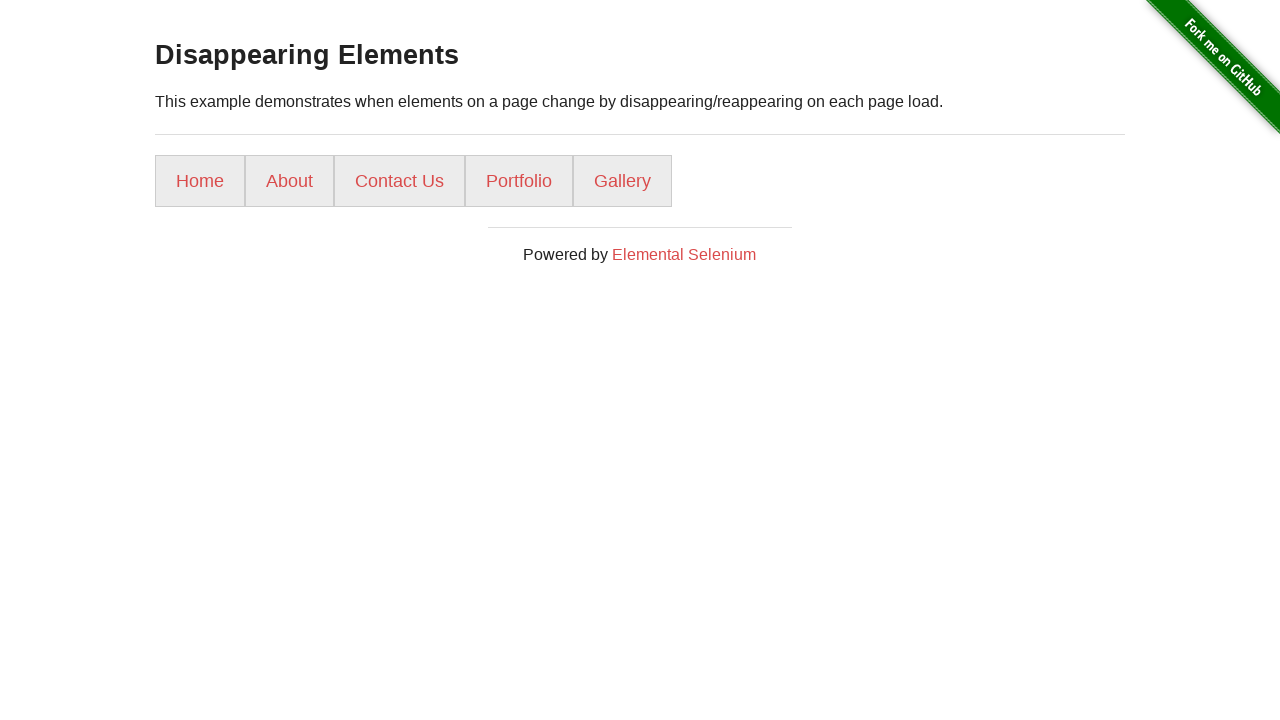

Navigated to disappearing elements page
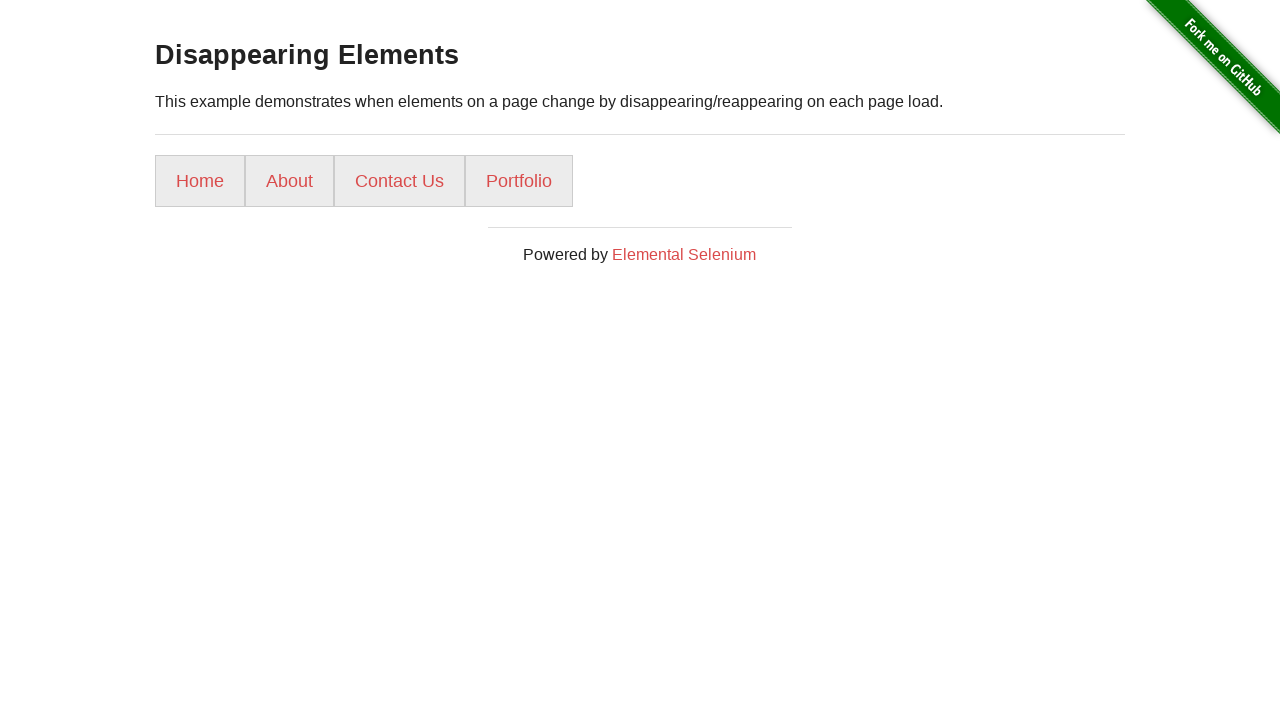

Located gallery link element
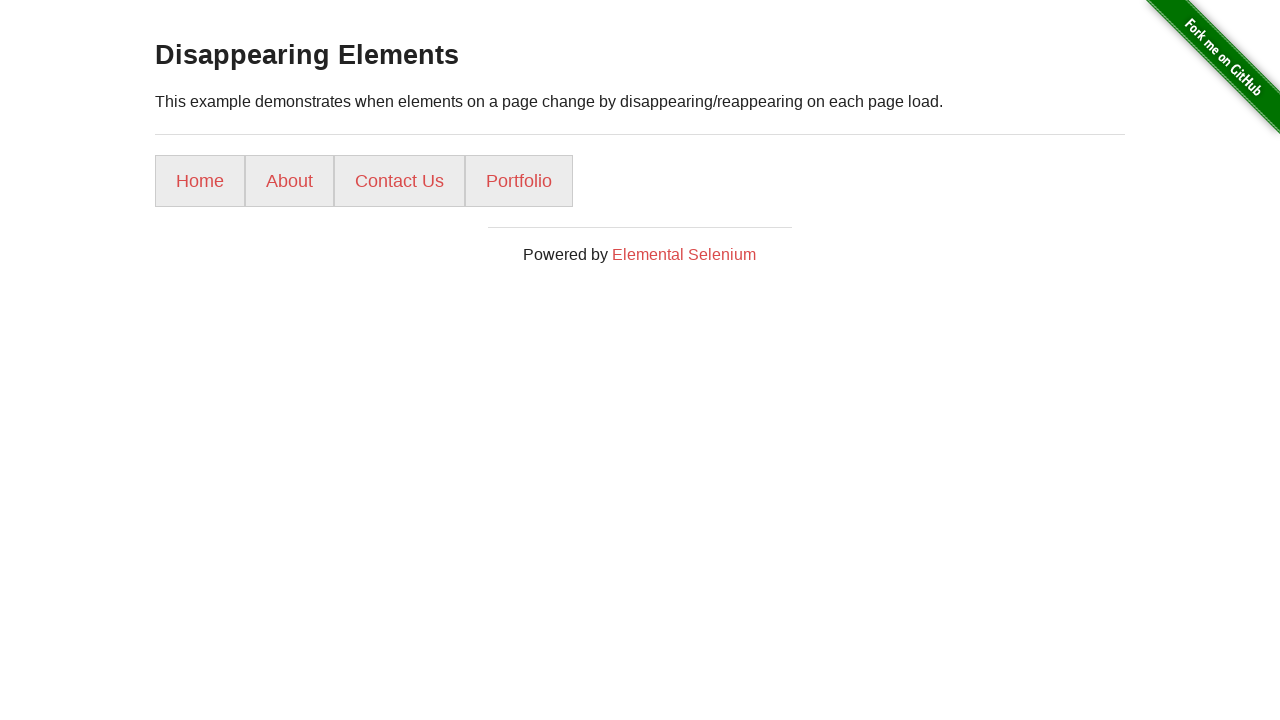

Located portfolio link element
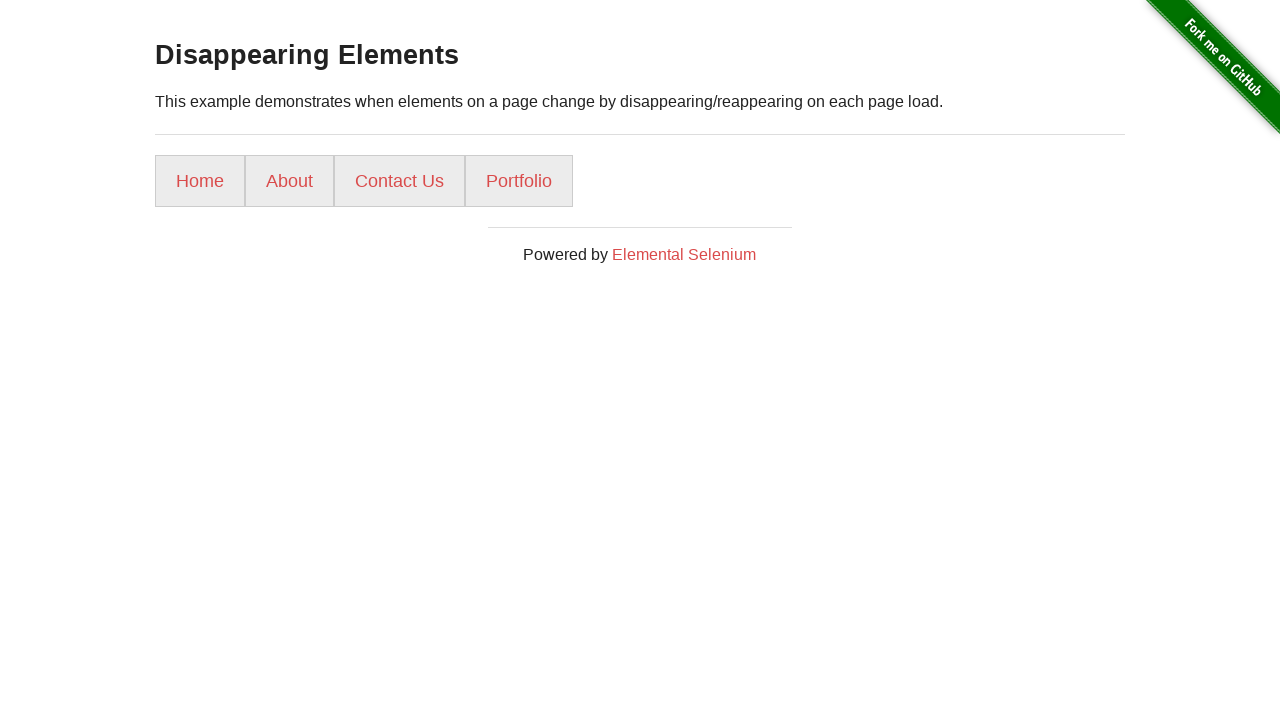

Portfolio link is visible
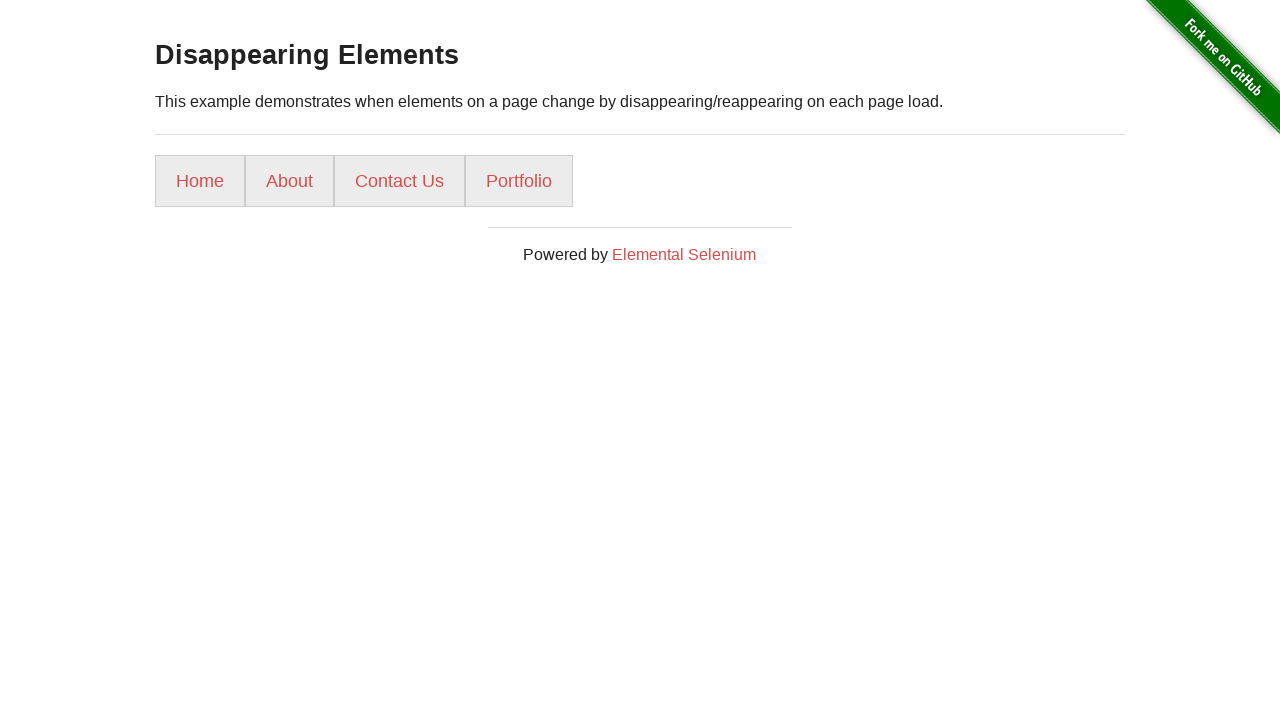

Clicked portfolio link at (519, 181) on a[href="/portfolio/"]
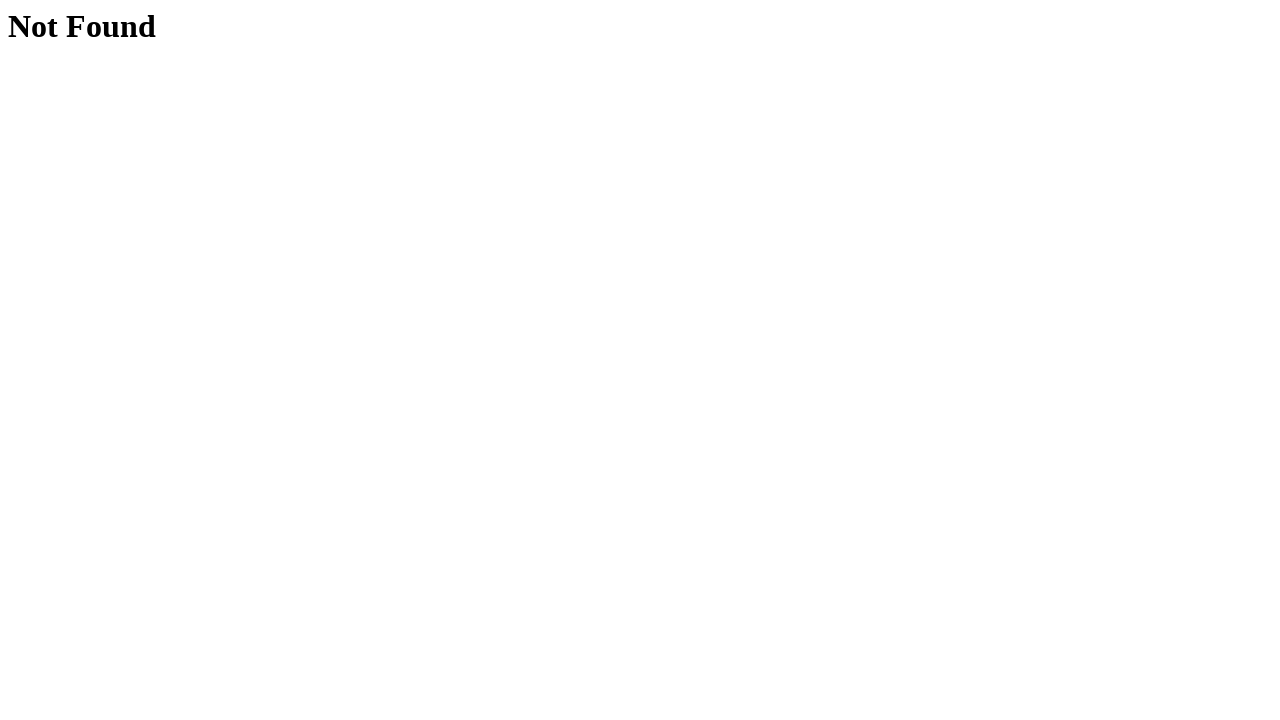

Navigated to portfolio page successfully
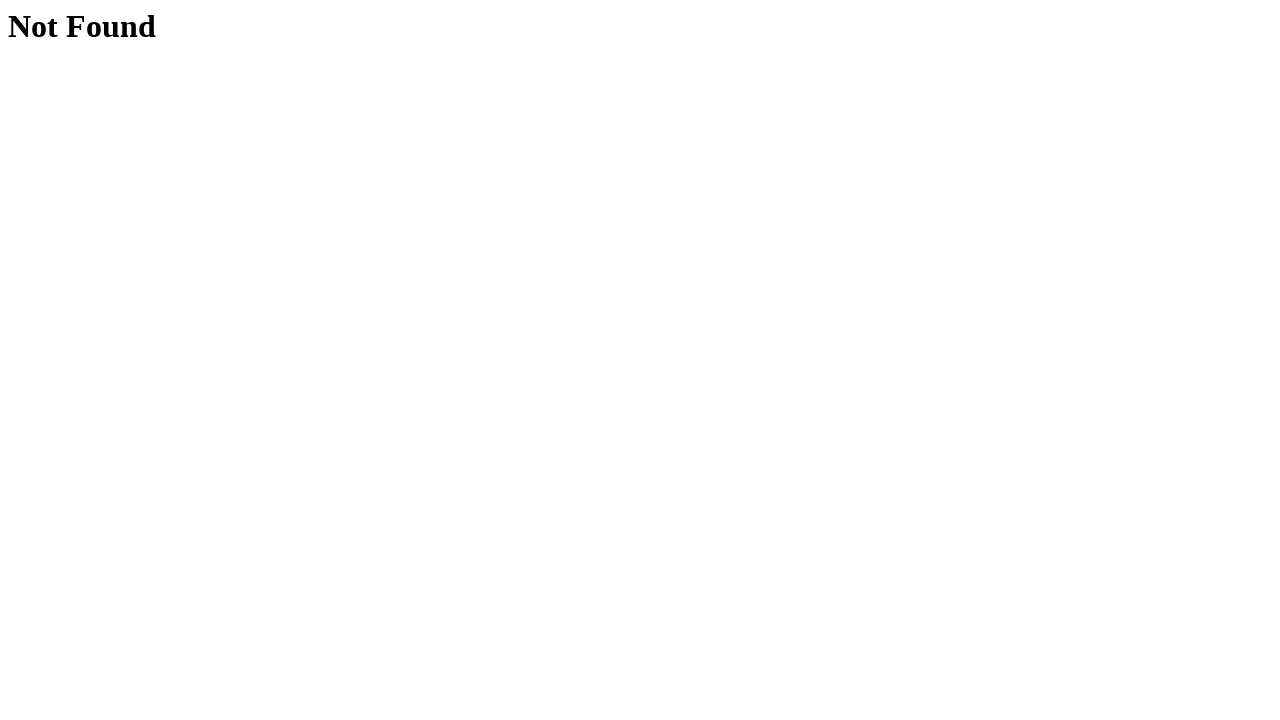

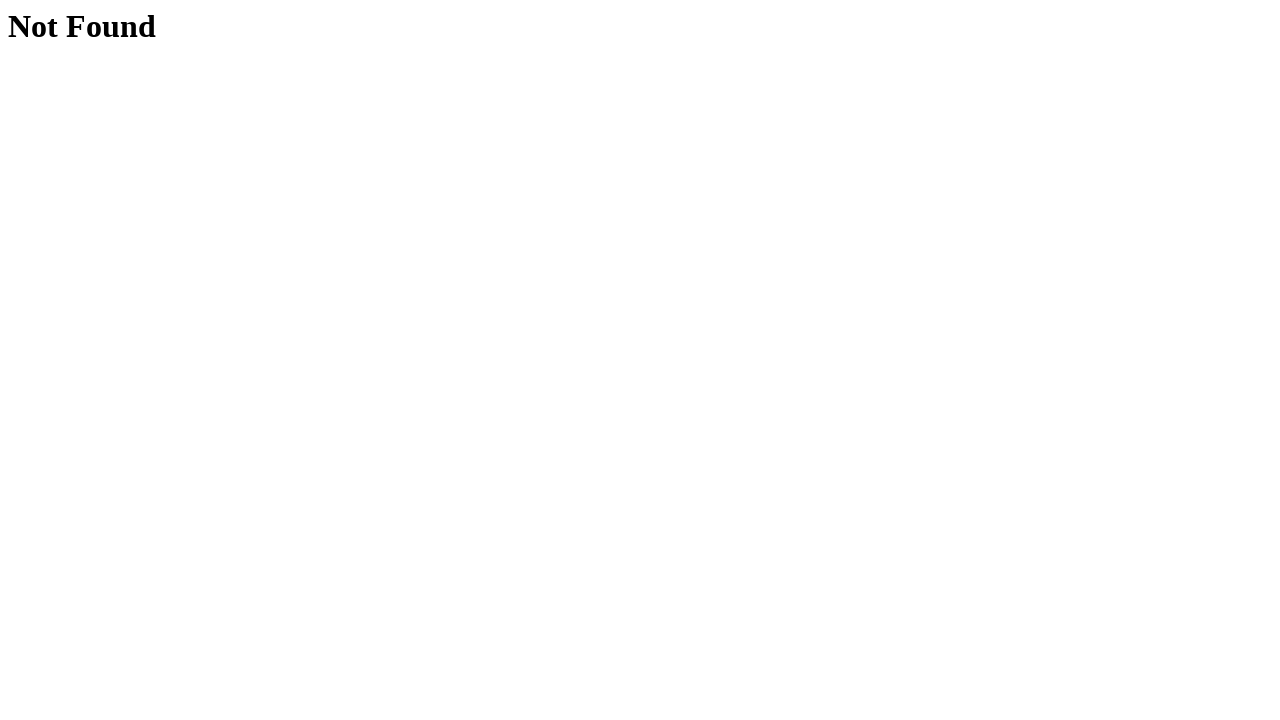